Tests various UI interactions on a practice page by clicking links, buttons, and incrementing a quantity spinner

Starting URL: https://www.leafground.com/link.xhtml

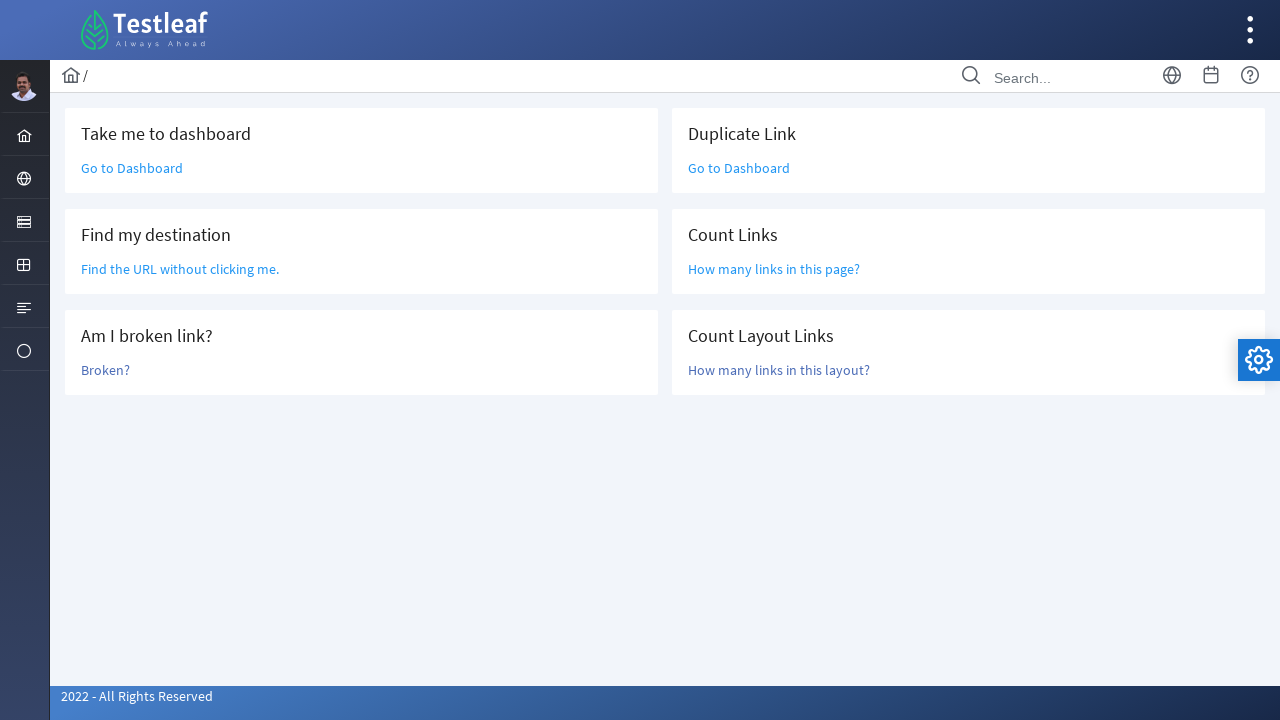

Clicked the link 'How many links in this page?' at (774, 269) on text='How many links in this page?'
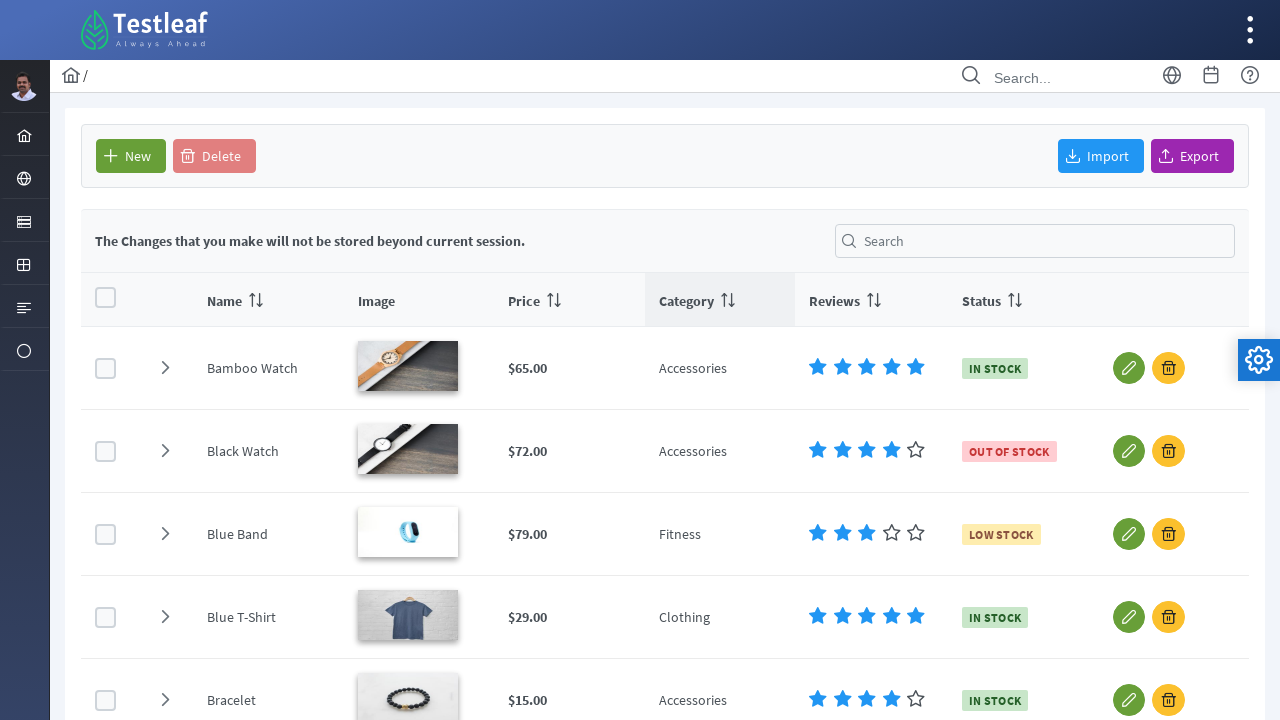

Waited for page to reach network idle state
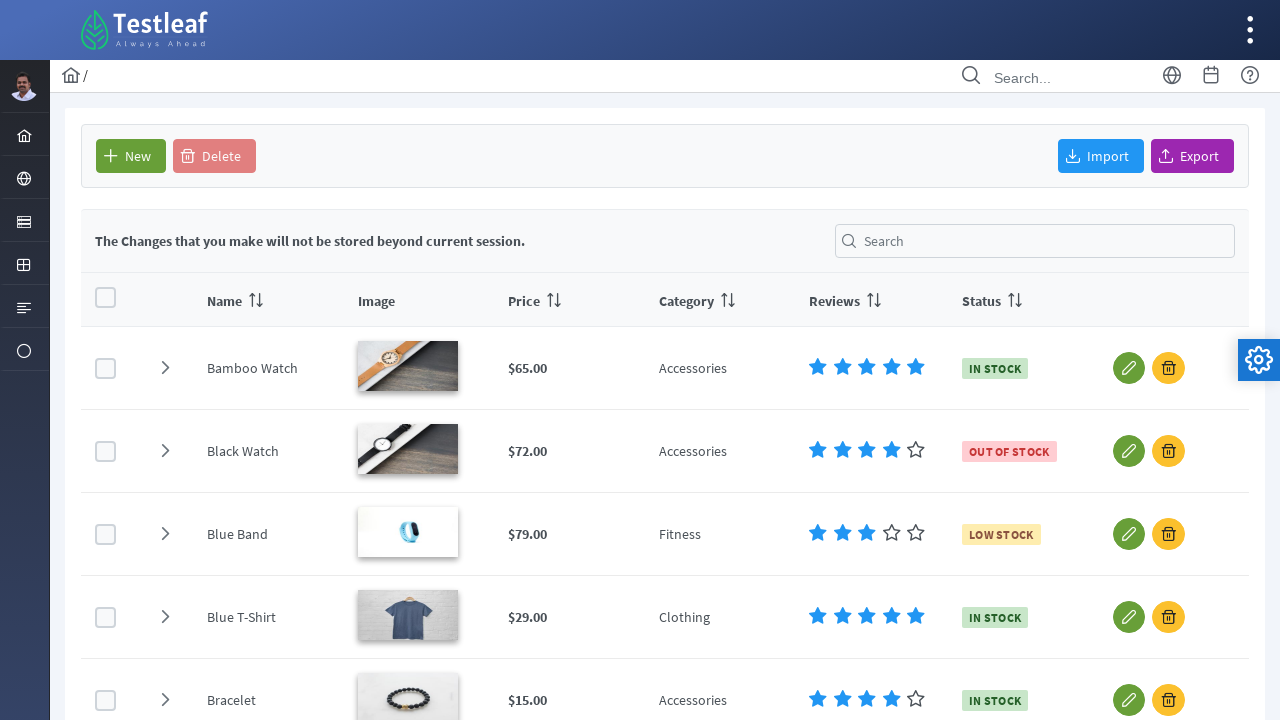

Clicked the edit button at (1129, 368) on button.ui-button.ui-widget.ui-state-default.ui-corner-all.ui-button-icon-only
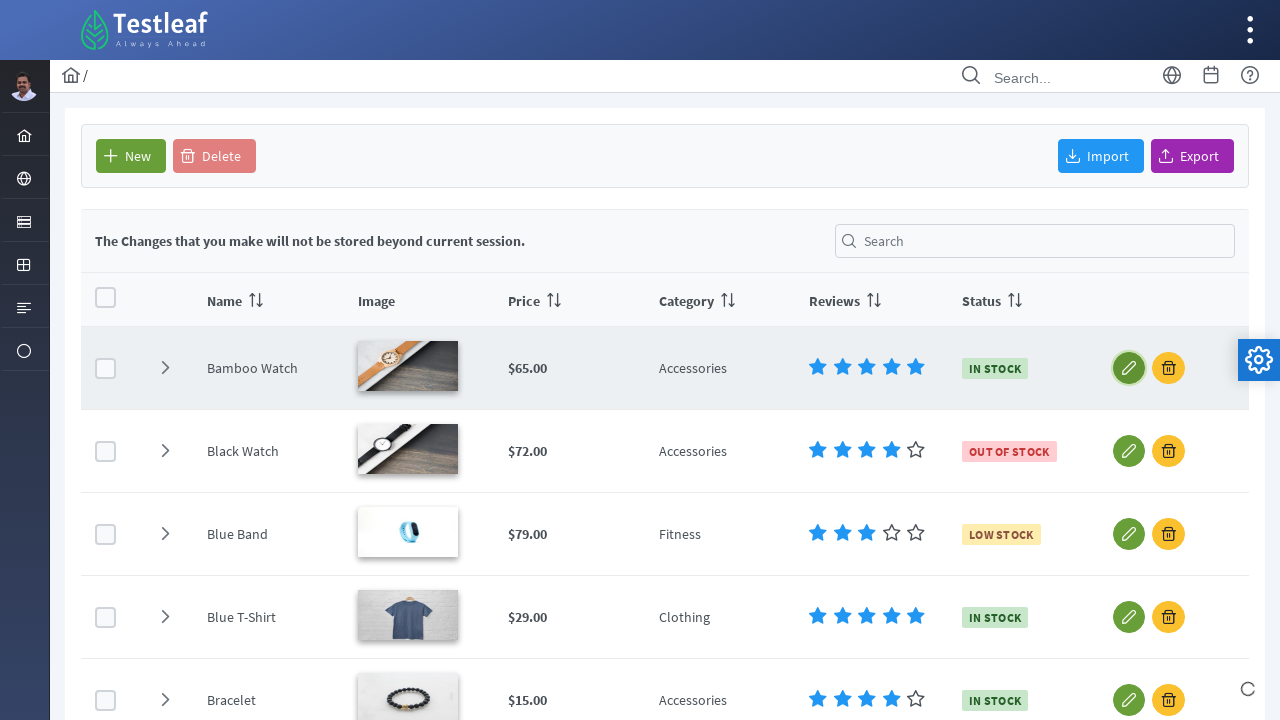

Clicked the spinner up button to increase quantity at (880, 510) on a.ui-spinner-button.ui-spinner-up
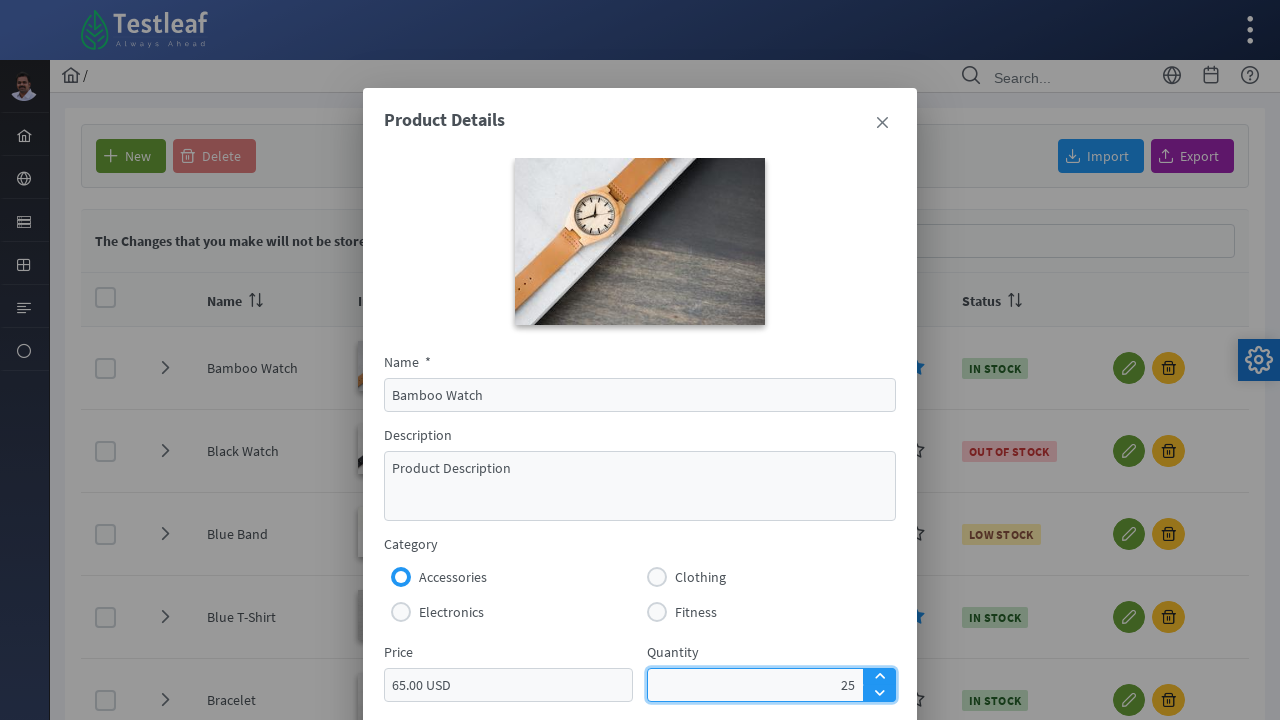

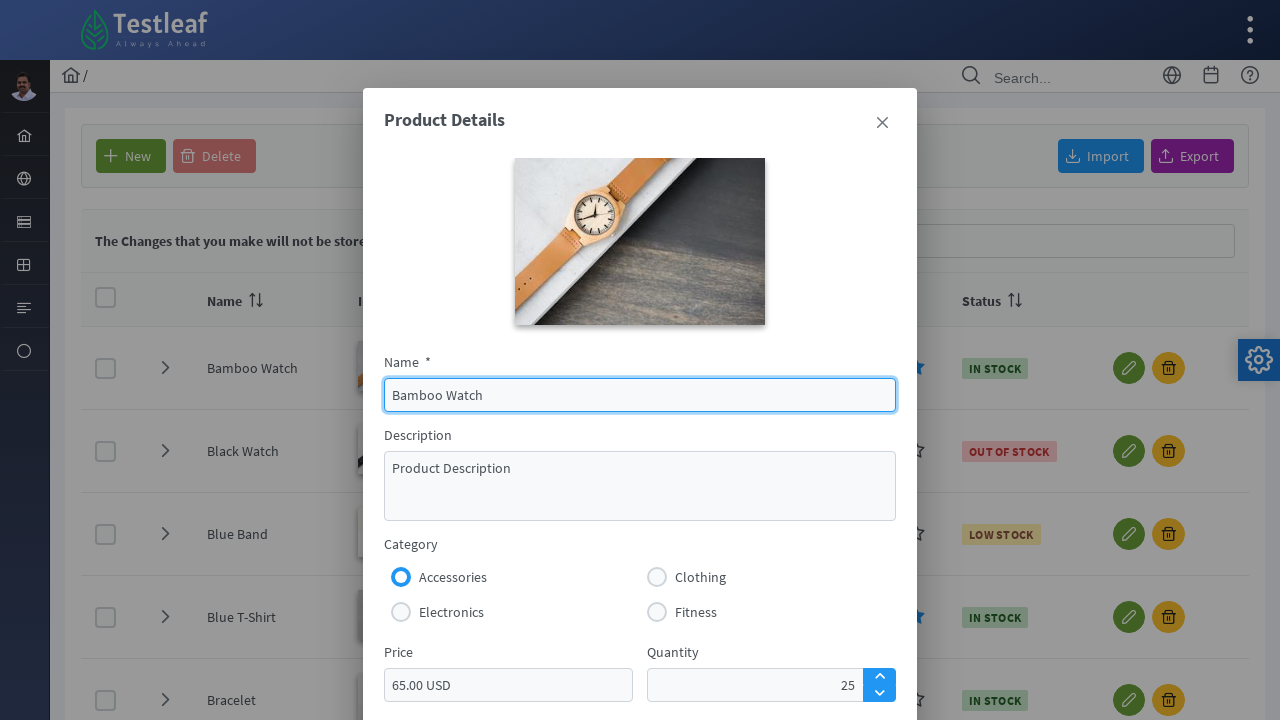